Tests basic JavaScript alert by clicking the alert button and accepting the alert dialog

Starting URL: https://demoqa.com/alerts

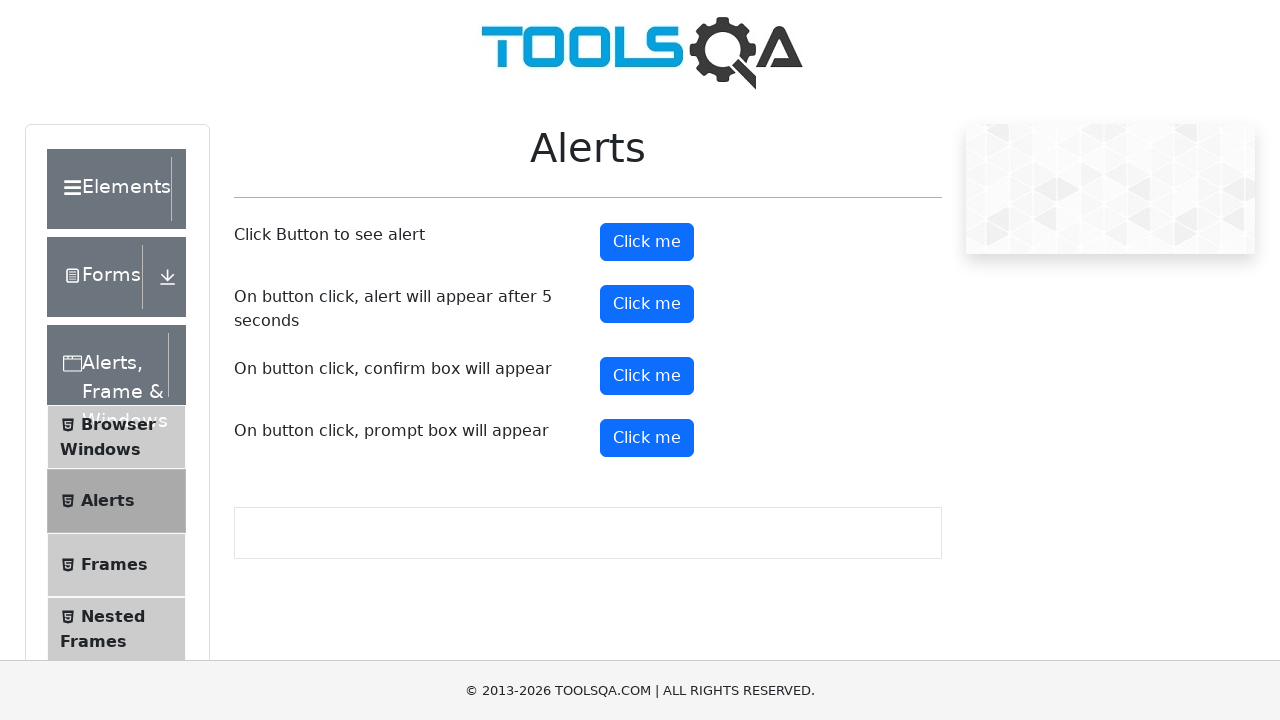

Clicked the alert button to trigger JavaScript alert at (647, 242) on button#alertButton
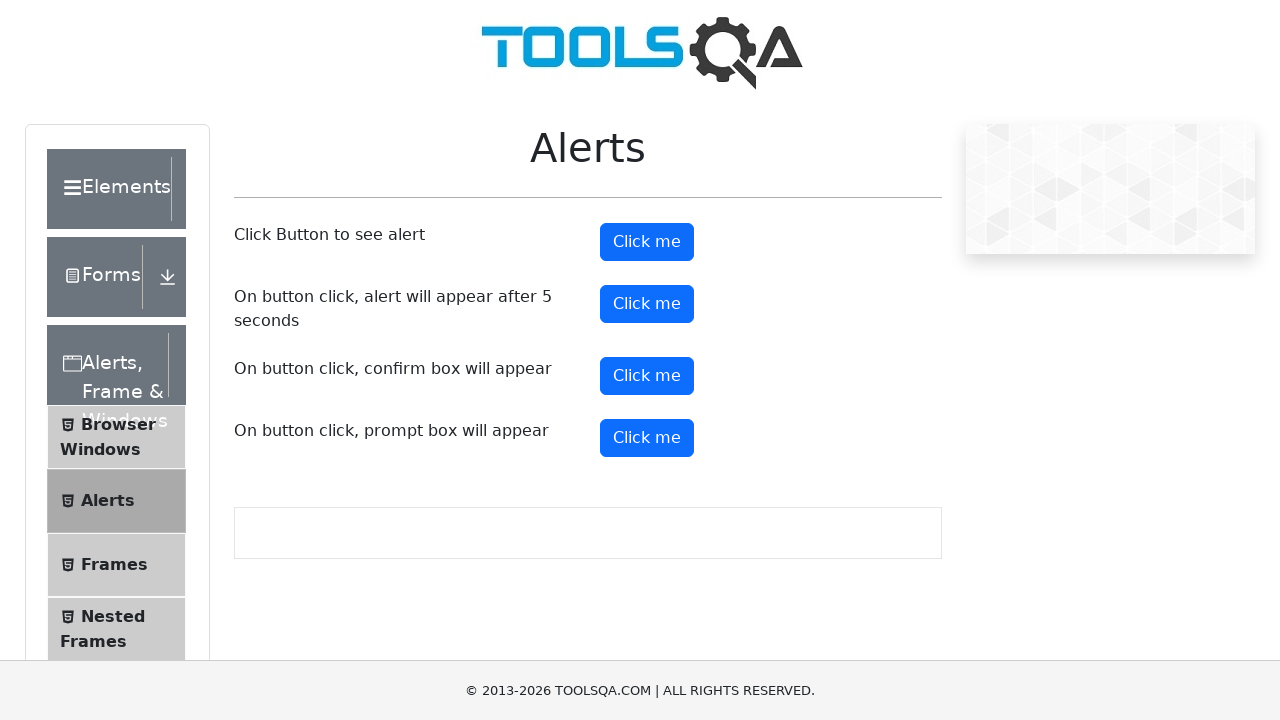

Set up dialog handler to accept alerts
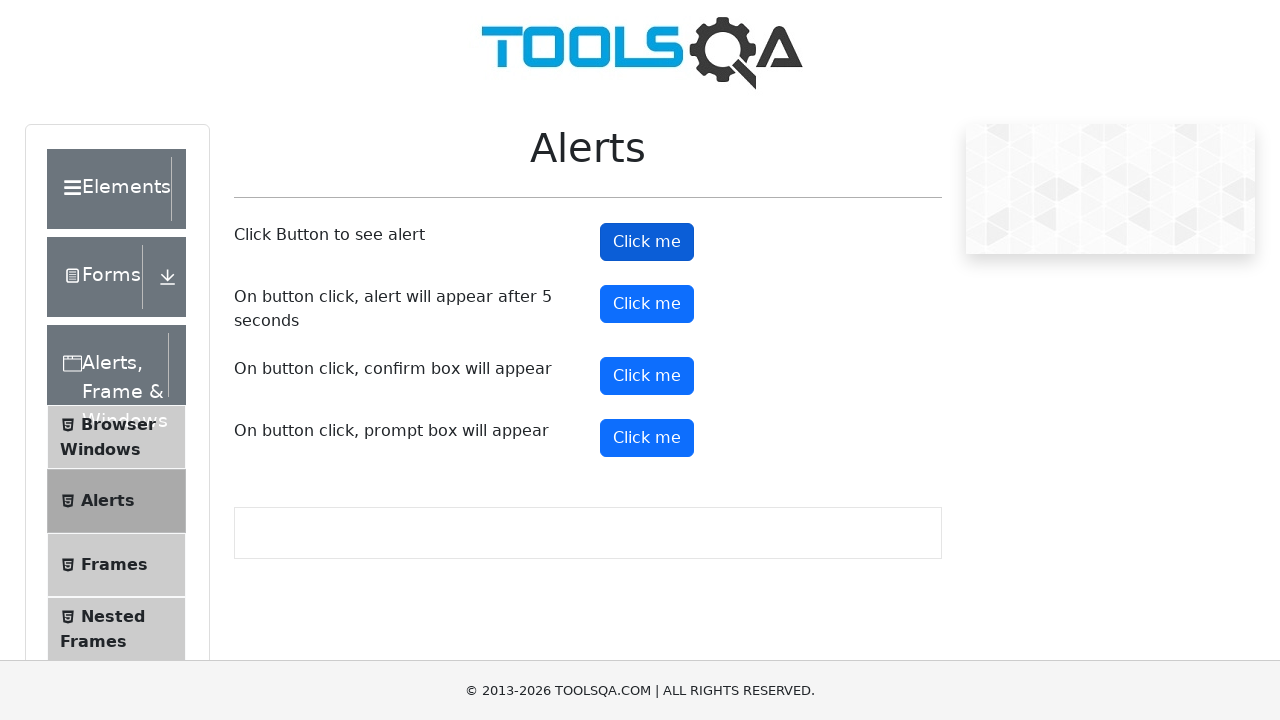

Clicked the alert button again to trigger the alert dialog at (647, 242) on button#alertButton
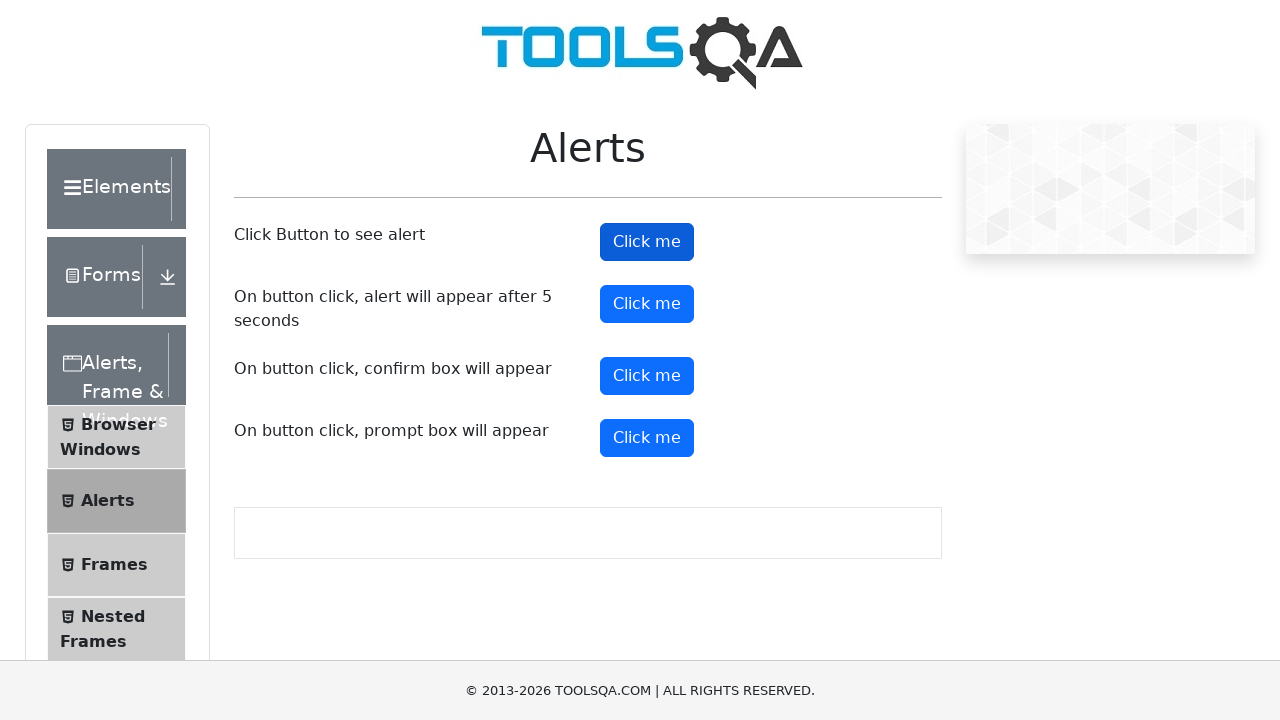

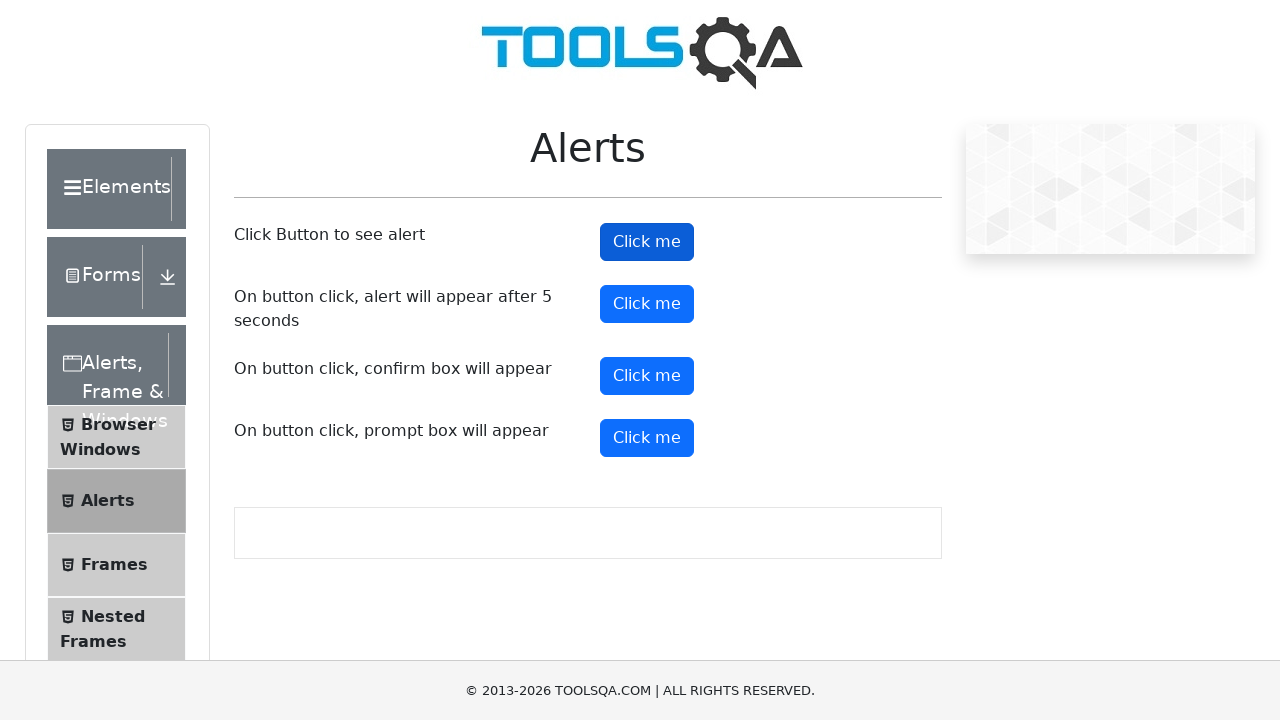